Tests dynamic controls using explicit waits by clicking Remove button, verifying "It's gone!" message, then clicking Add button and verifying "It's back" message

Starting URL: https://the-internet.herokuapp.com/dynamic_controls

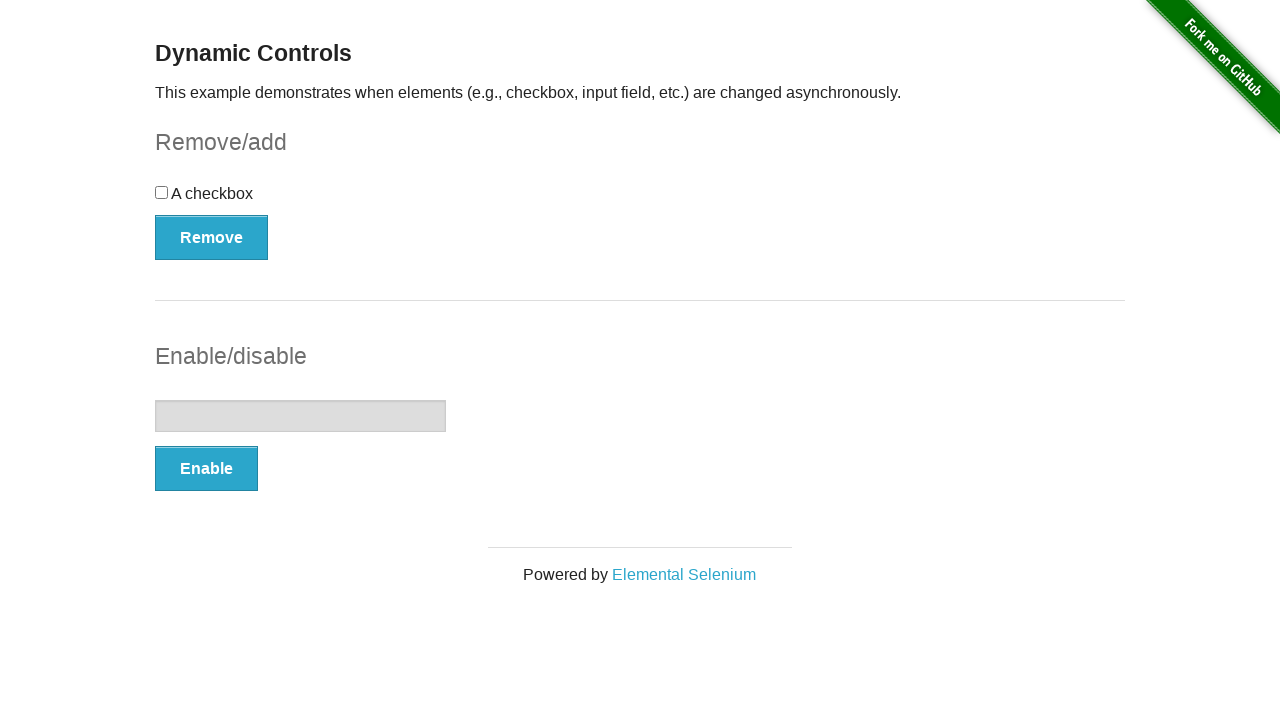

Clicked Remove button to remove dynamic control at (212, 237) on xpath=//button[text()='Remove']
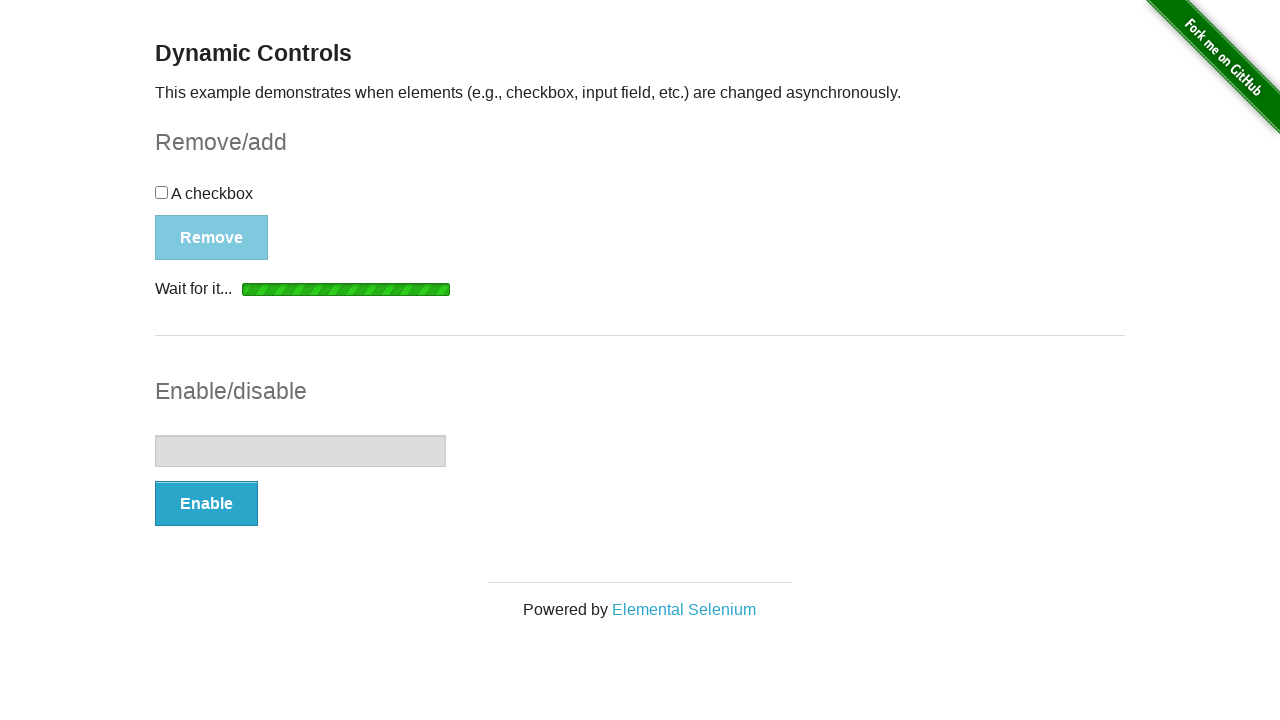

Waited for and verified 'It's gone!' message appeared
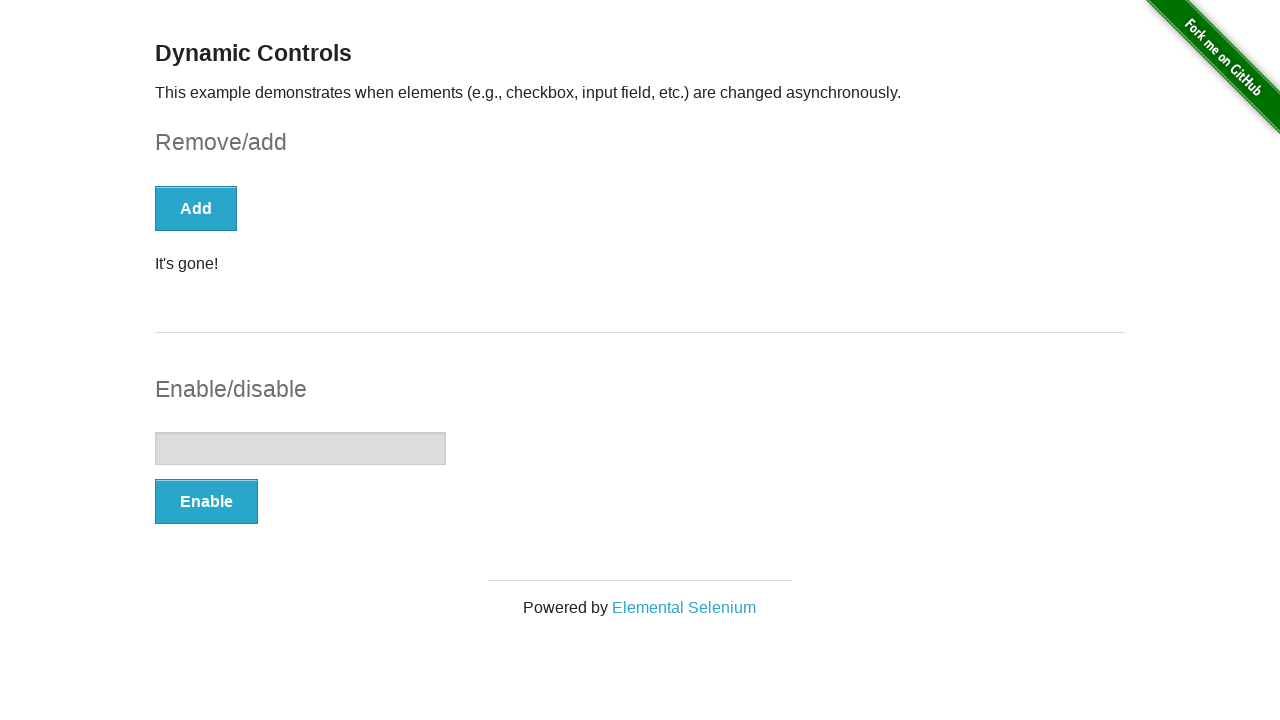

Clicked Add button to restore dynamic control at (196, 208) on xpath=//button[text()='Add']
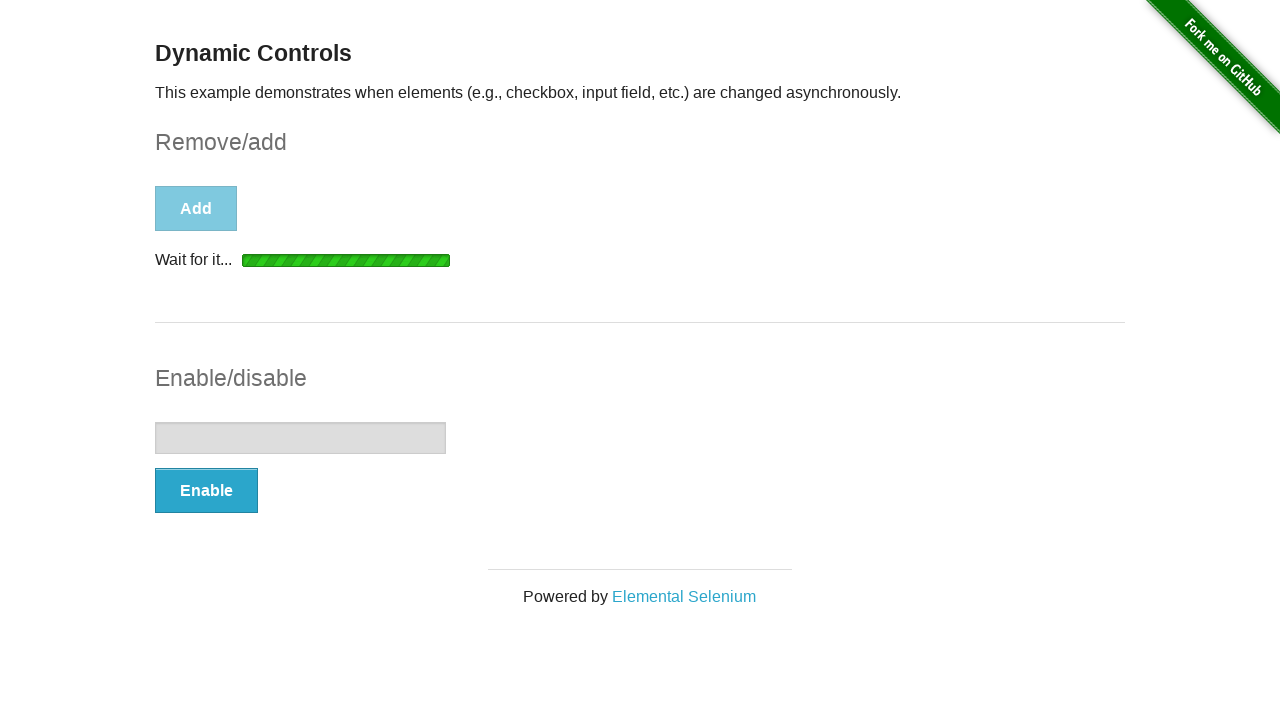

Waited for and verified 'It's back' message appeared
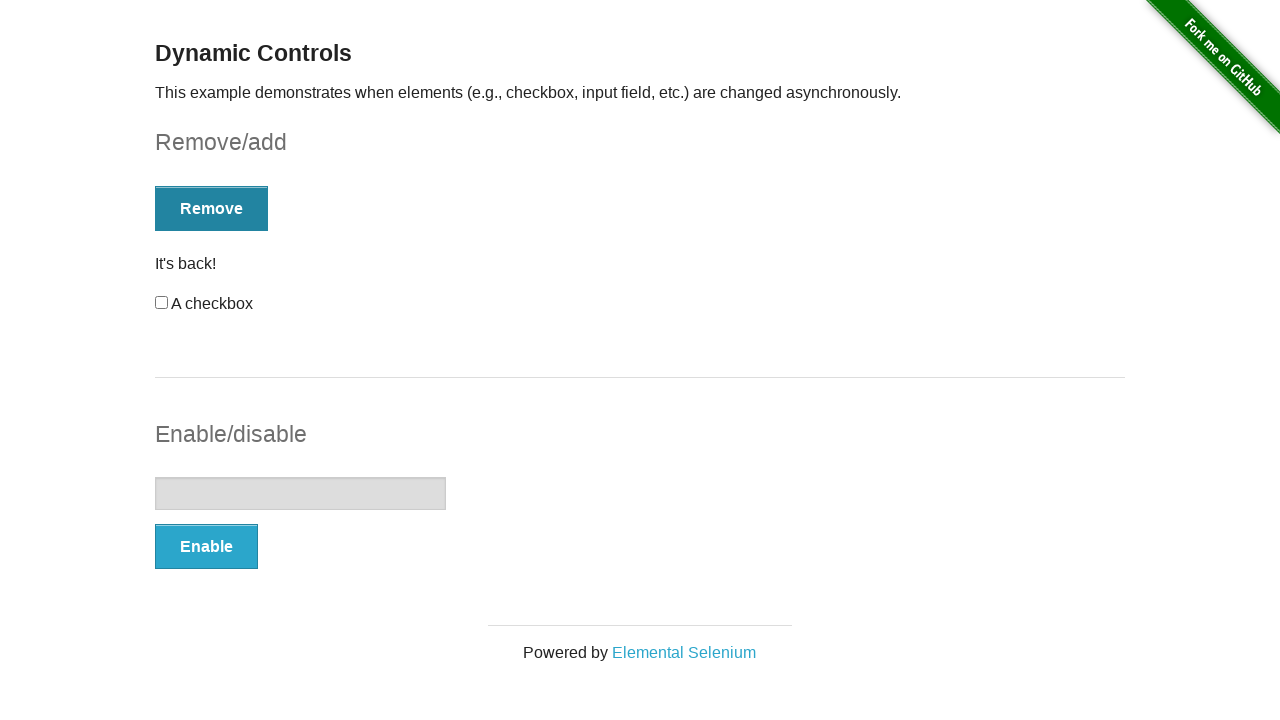

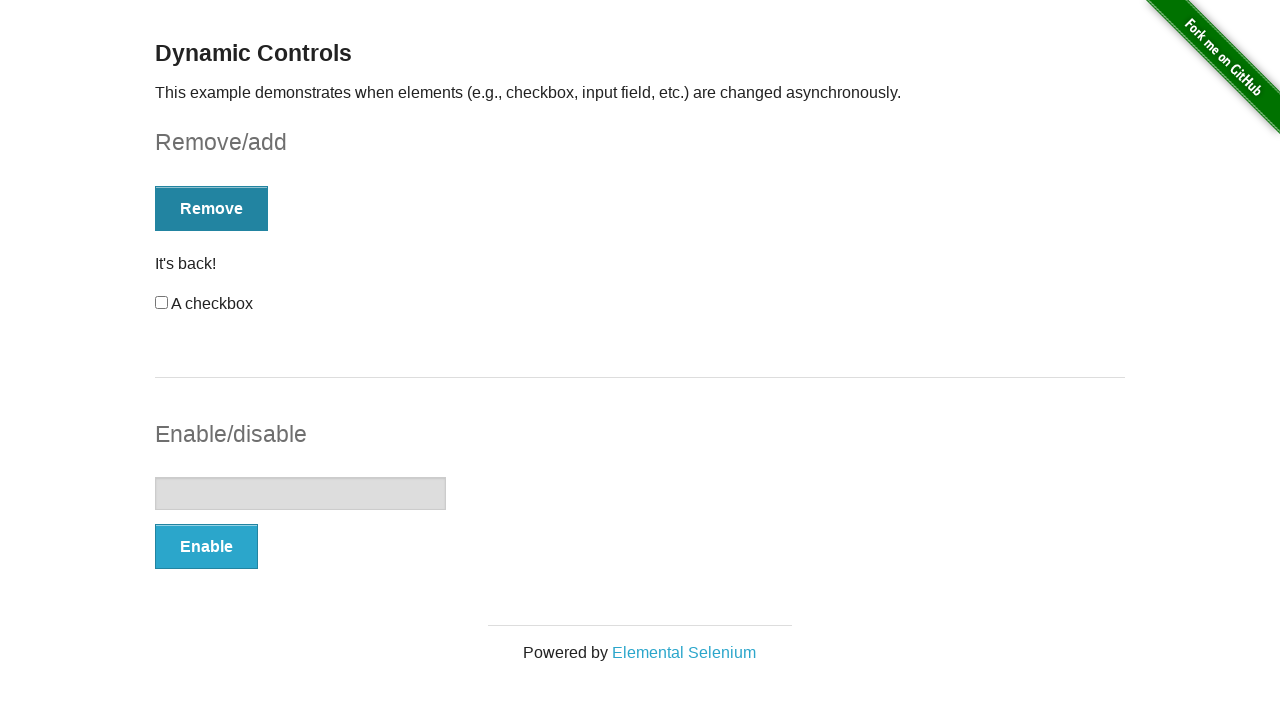